Tests right-click context menu functionality by performing a context click on the "Home" element and then navigating the browser context menu using keyboard keys to open the link in a new tab/window.

Starting URL: https://demo.automationtesting.in/Register.html

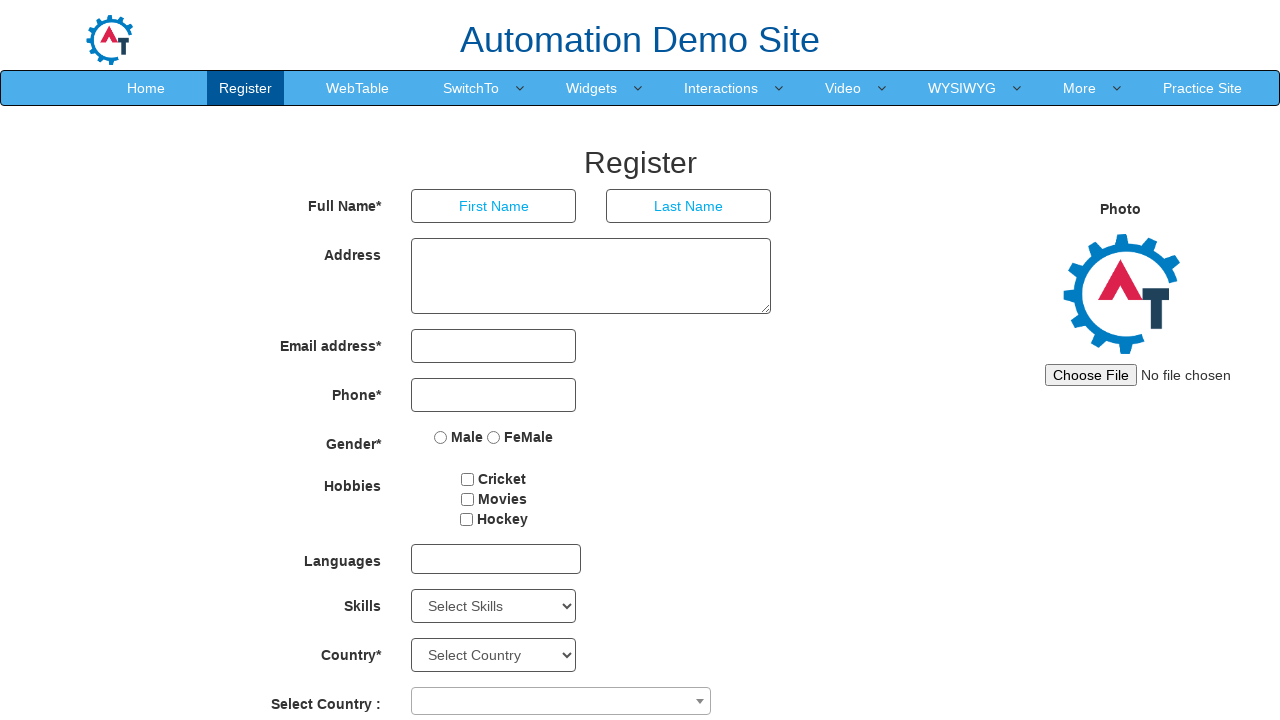

Waited 2 seconds for page to load
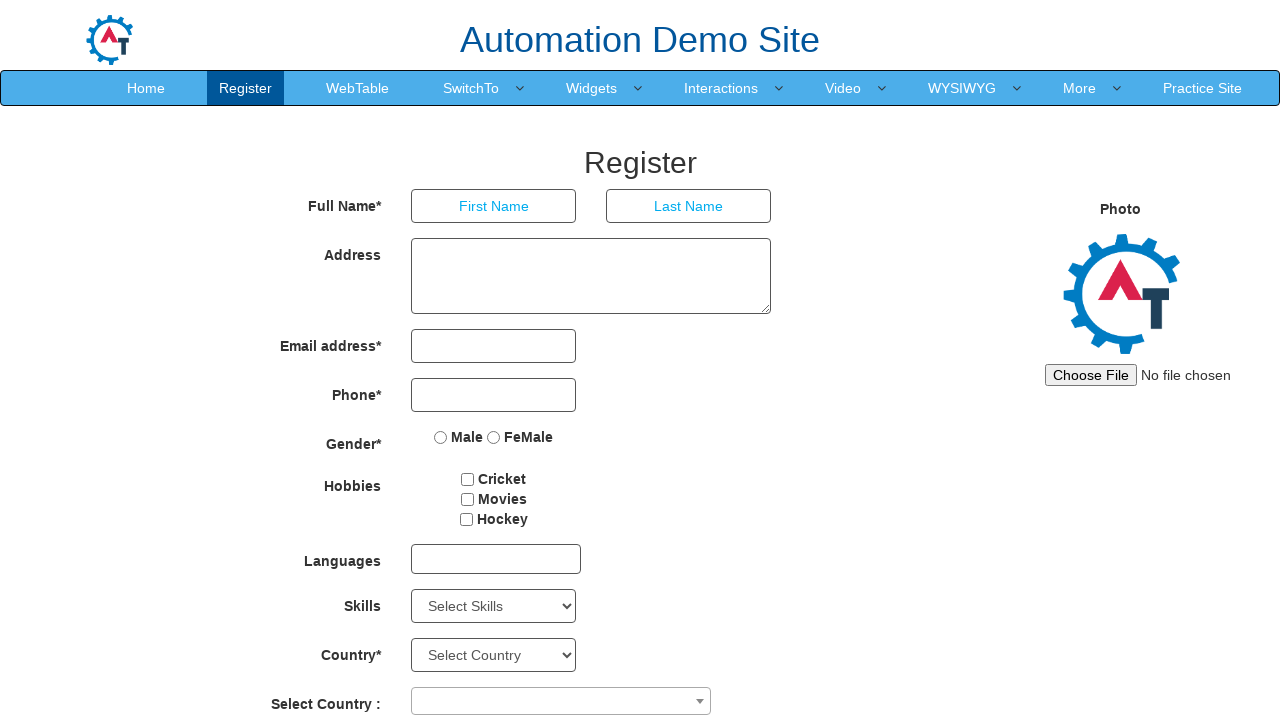

Located 'Home' element via XPath
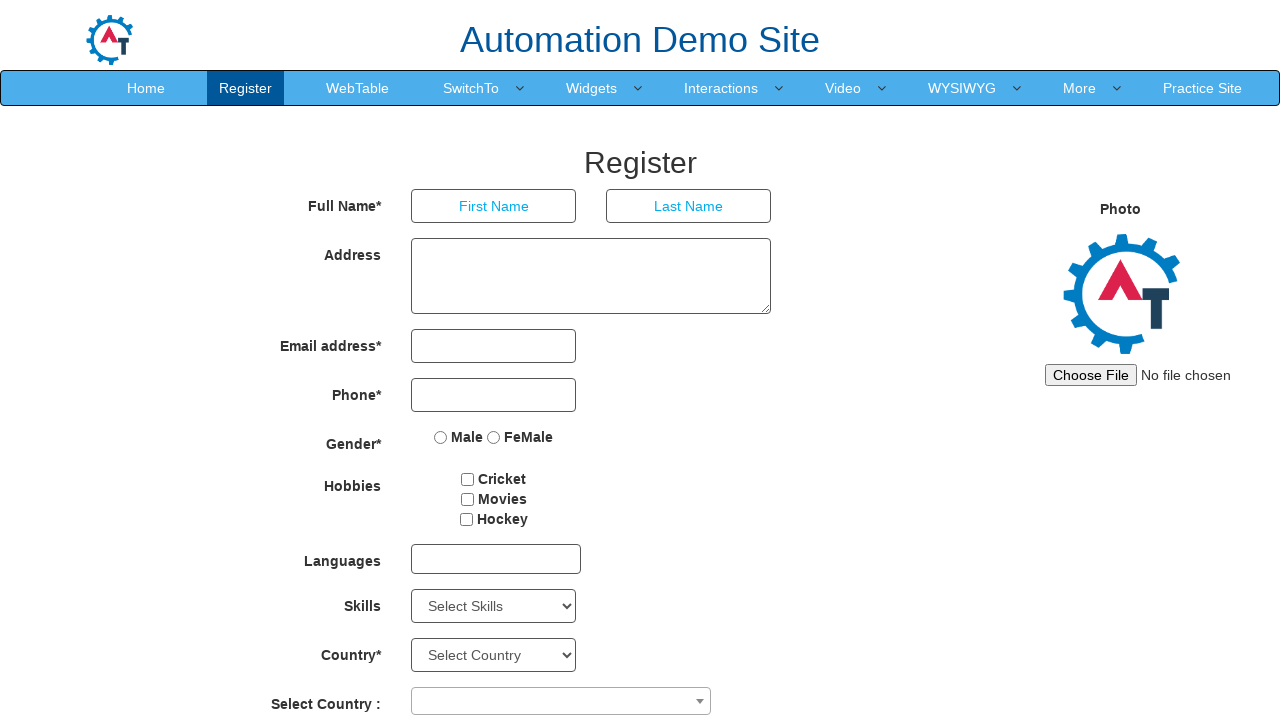

Right-clicked on 'Home' element to open context menu at (146, 88) on xpath=//*[text()='Home']
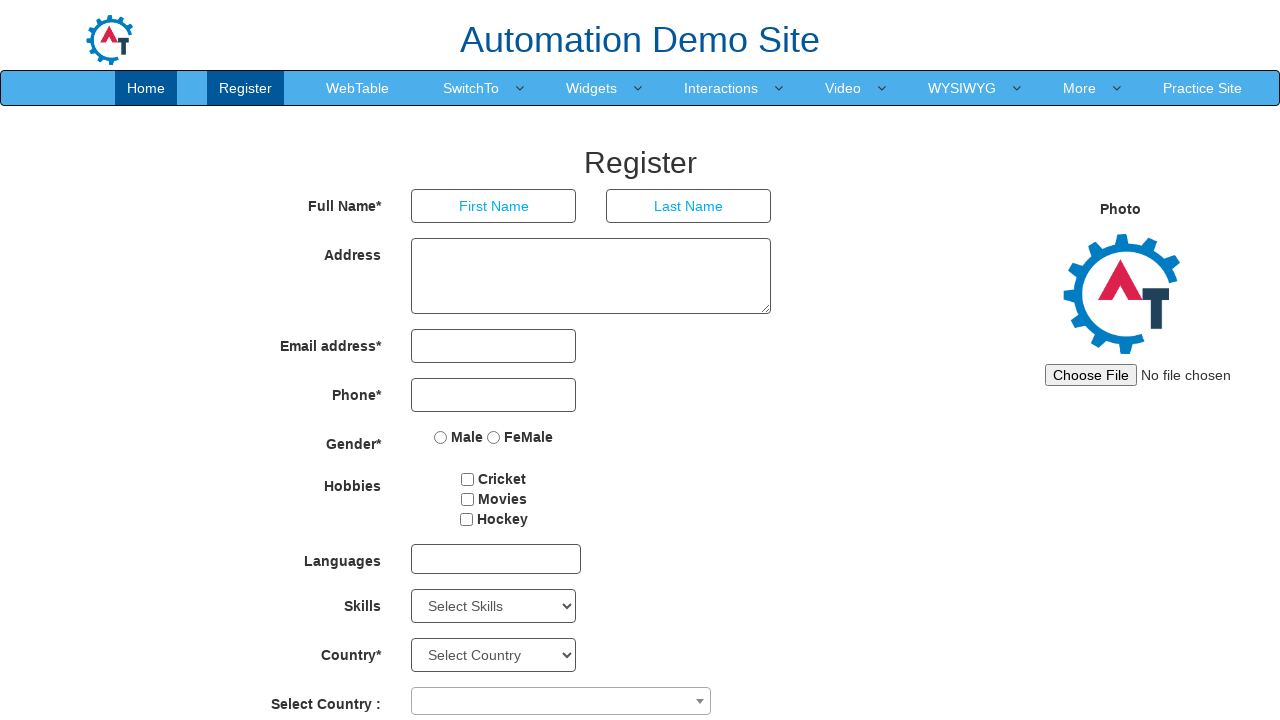

Pressed ArrowRight key to navigate context menu
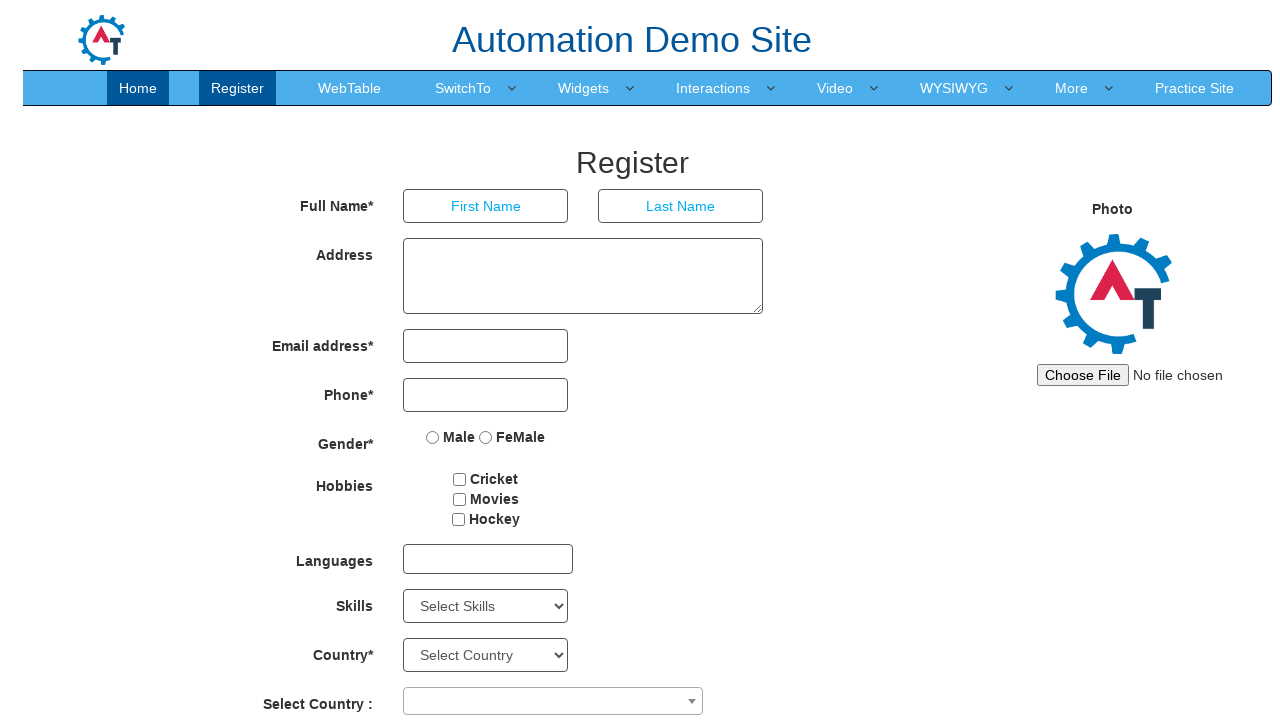

Pressed Enter key to select context menu option
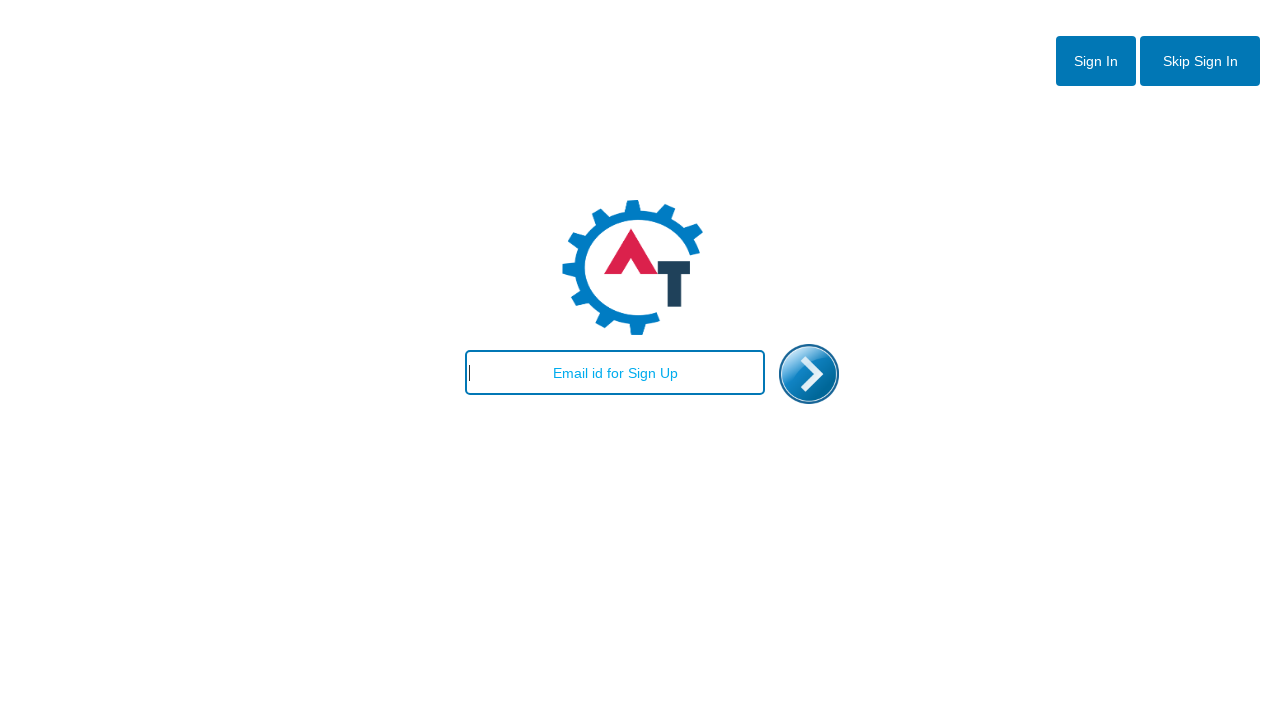

Waited 3 seconds to observe result of context menu action
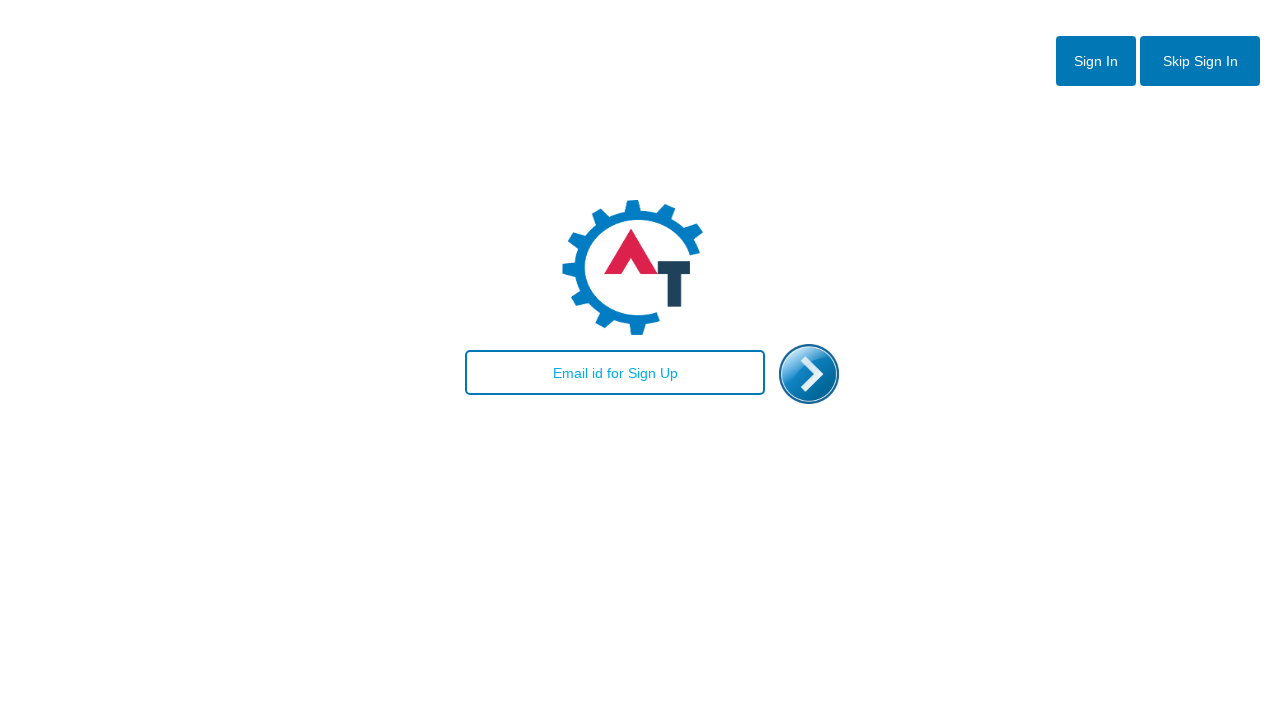

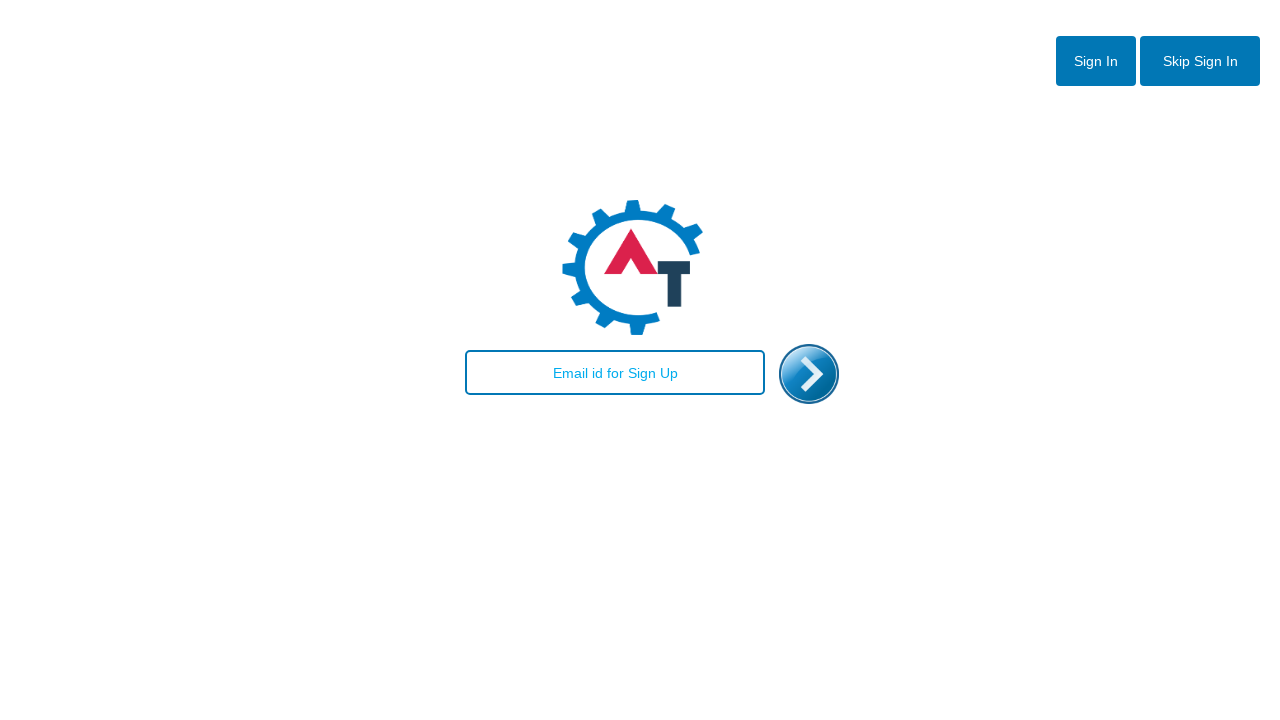